Tests responsive design by changing viewport sizes between desktop, tablet, and mobile and verifying the heading remains visible.

Starting URL: https://example.com

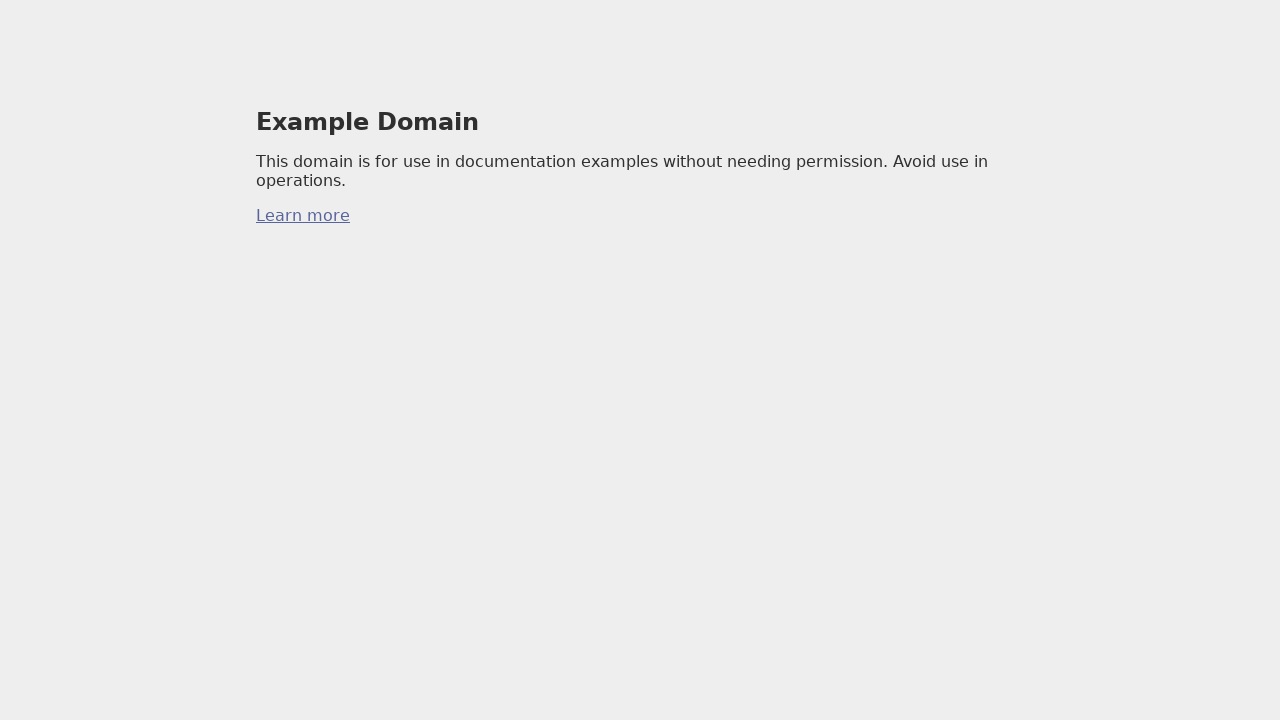

Navigated to https://example.com
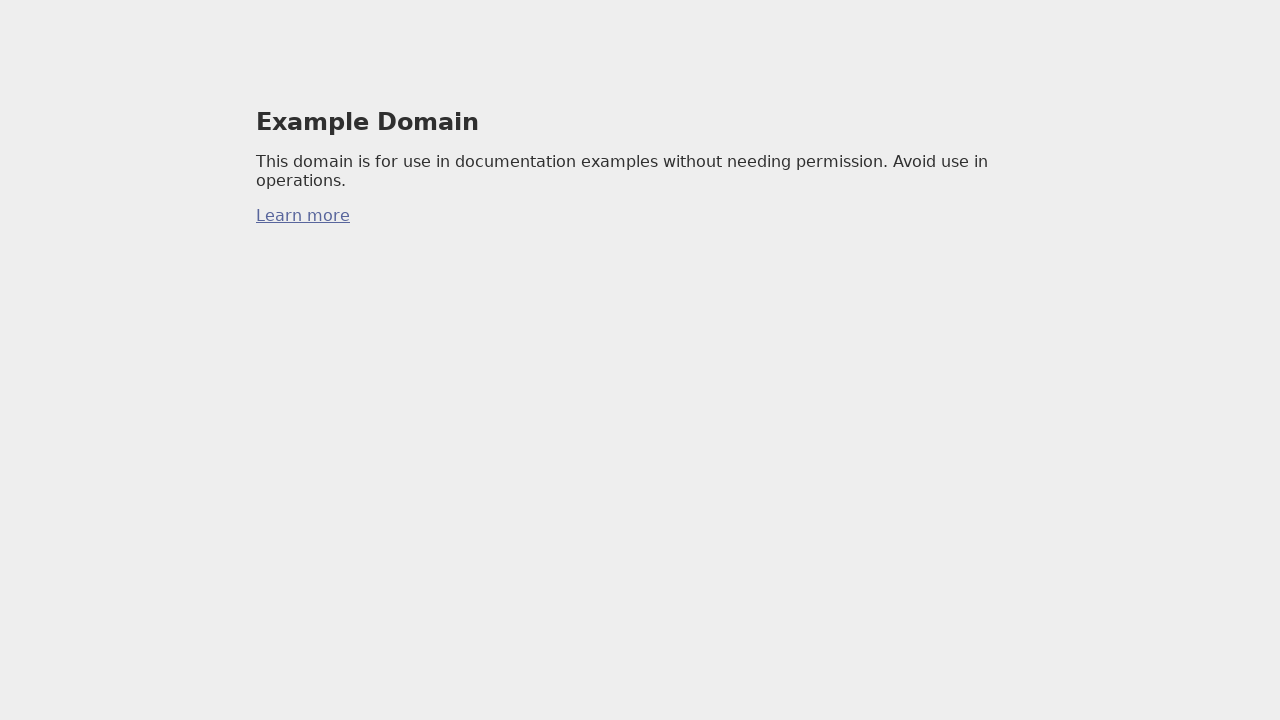

Set viewport to desktop size (1920x1080)
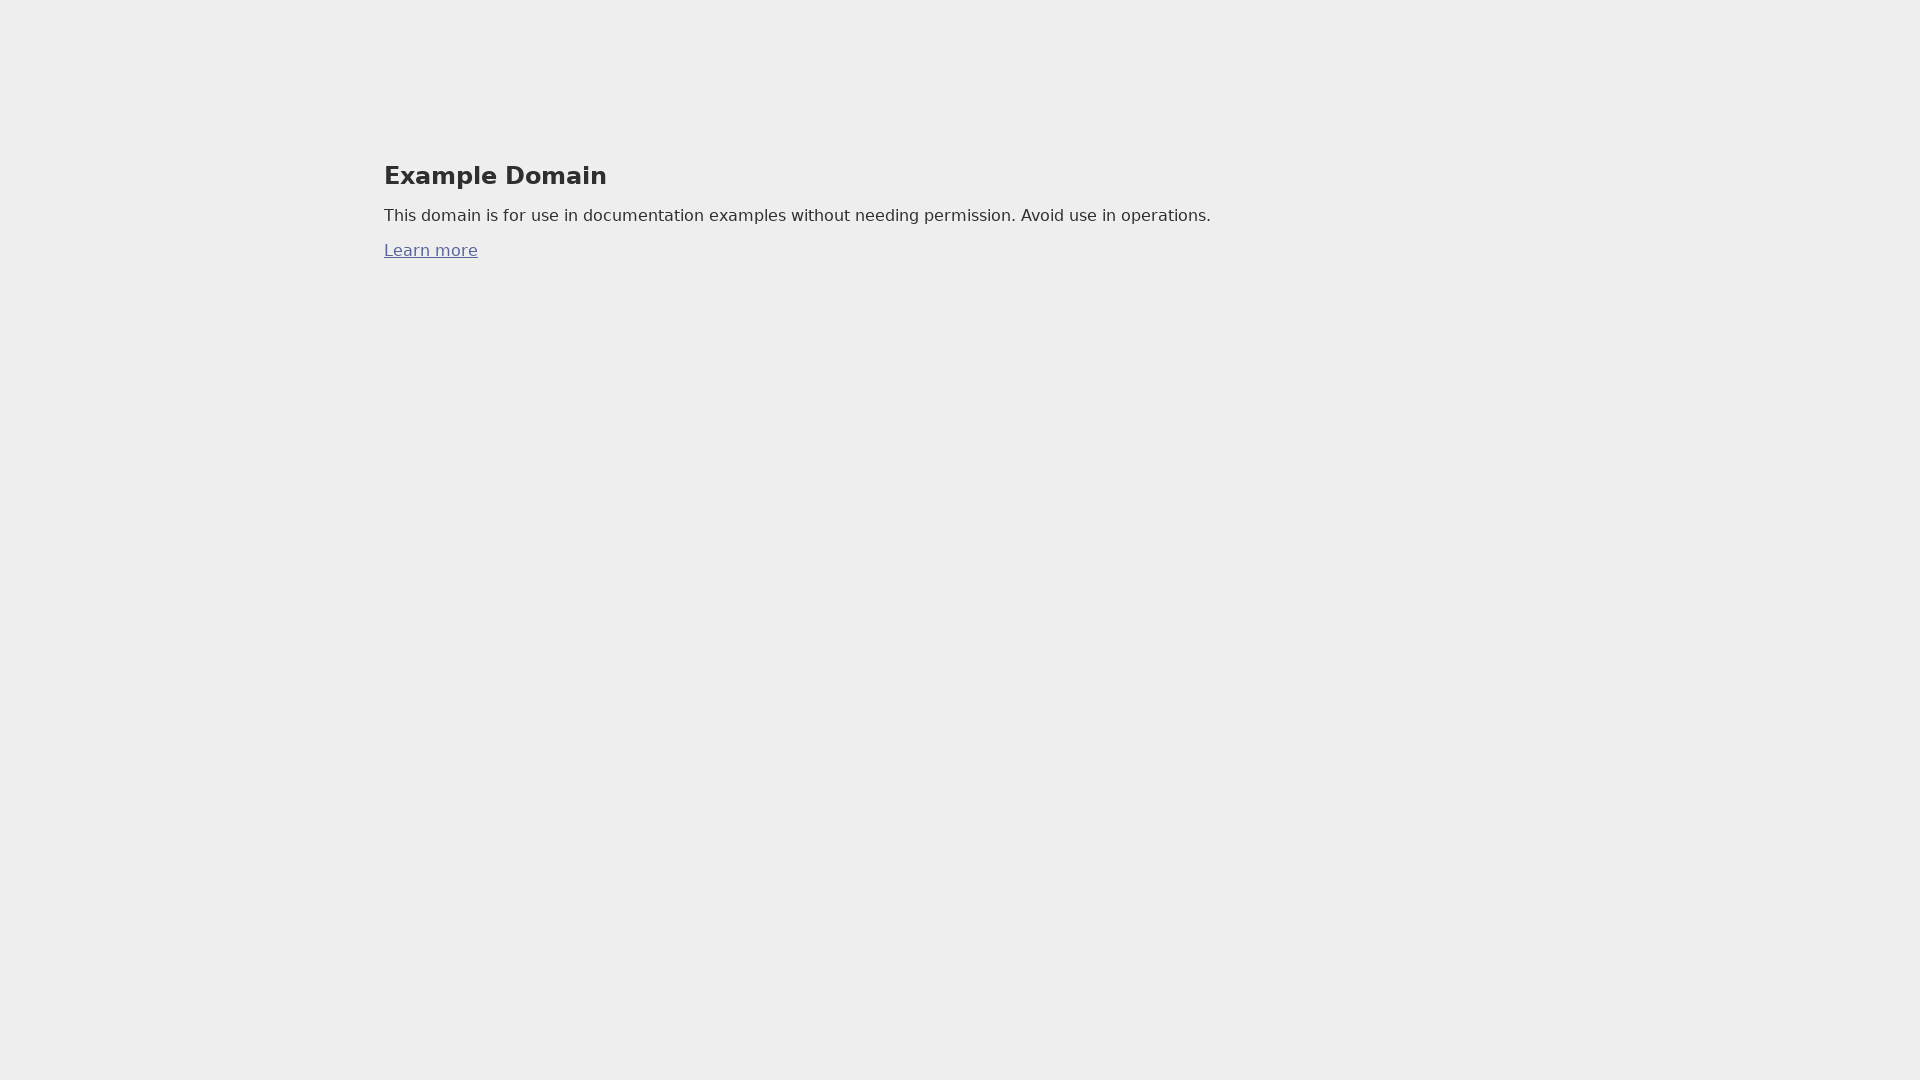

Located heading element 'Example Domain'
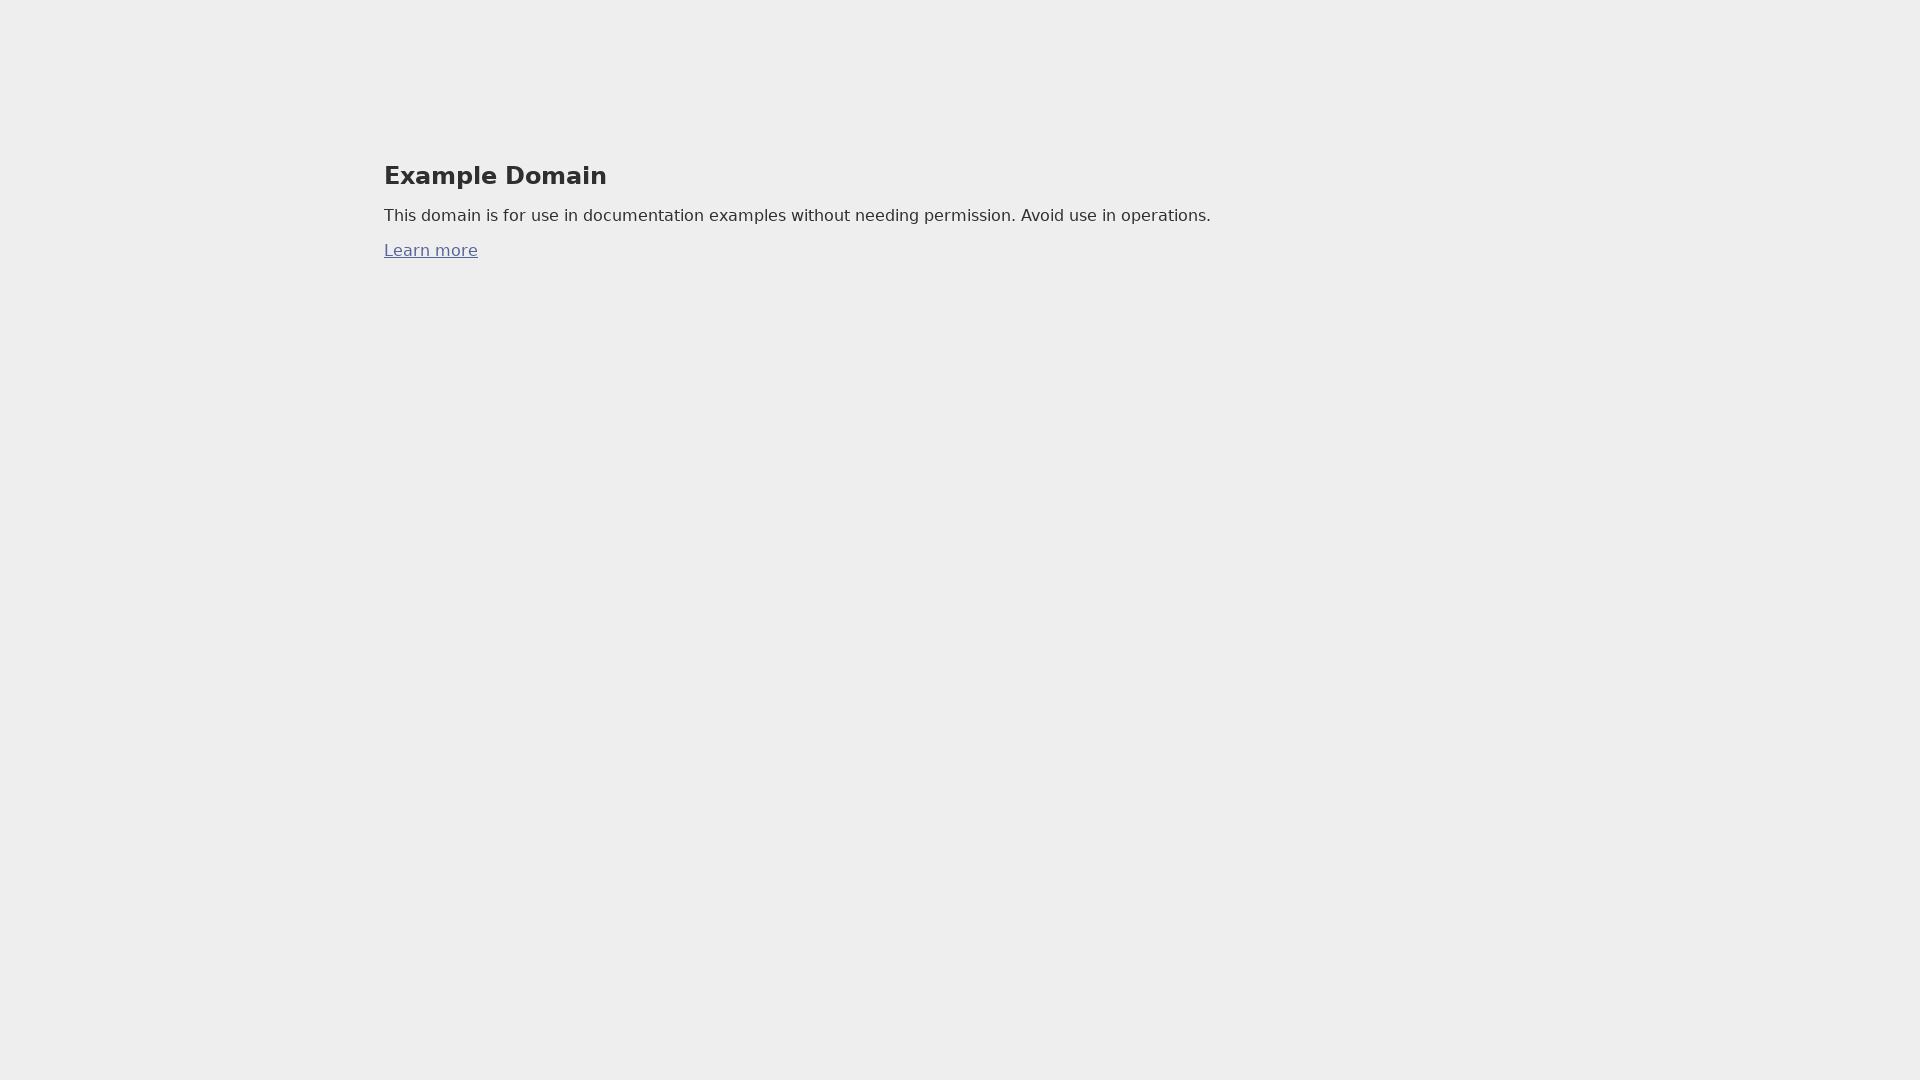

Verified heading is visible on desktop viewport
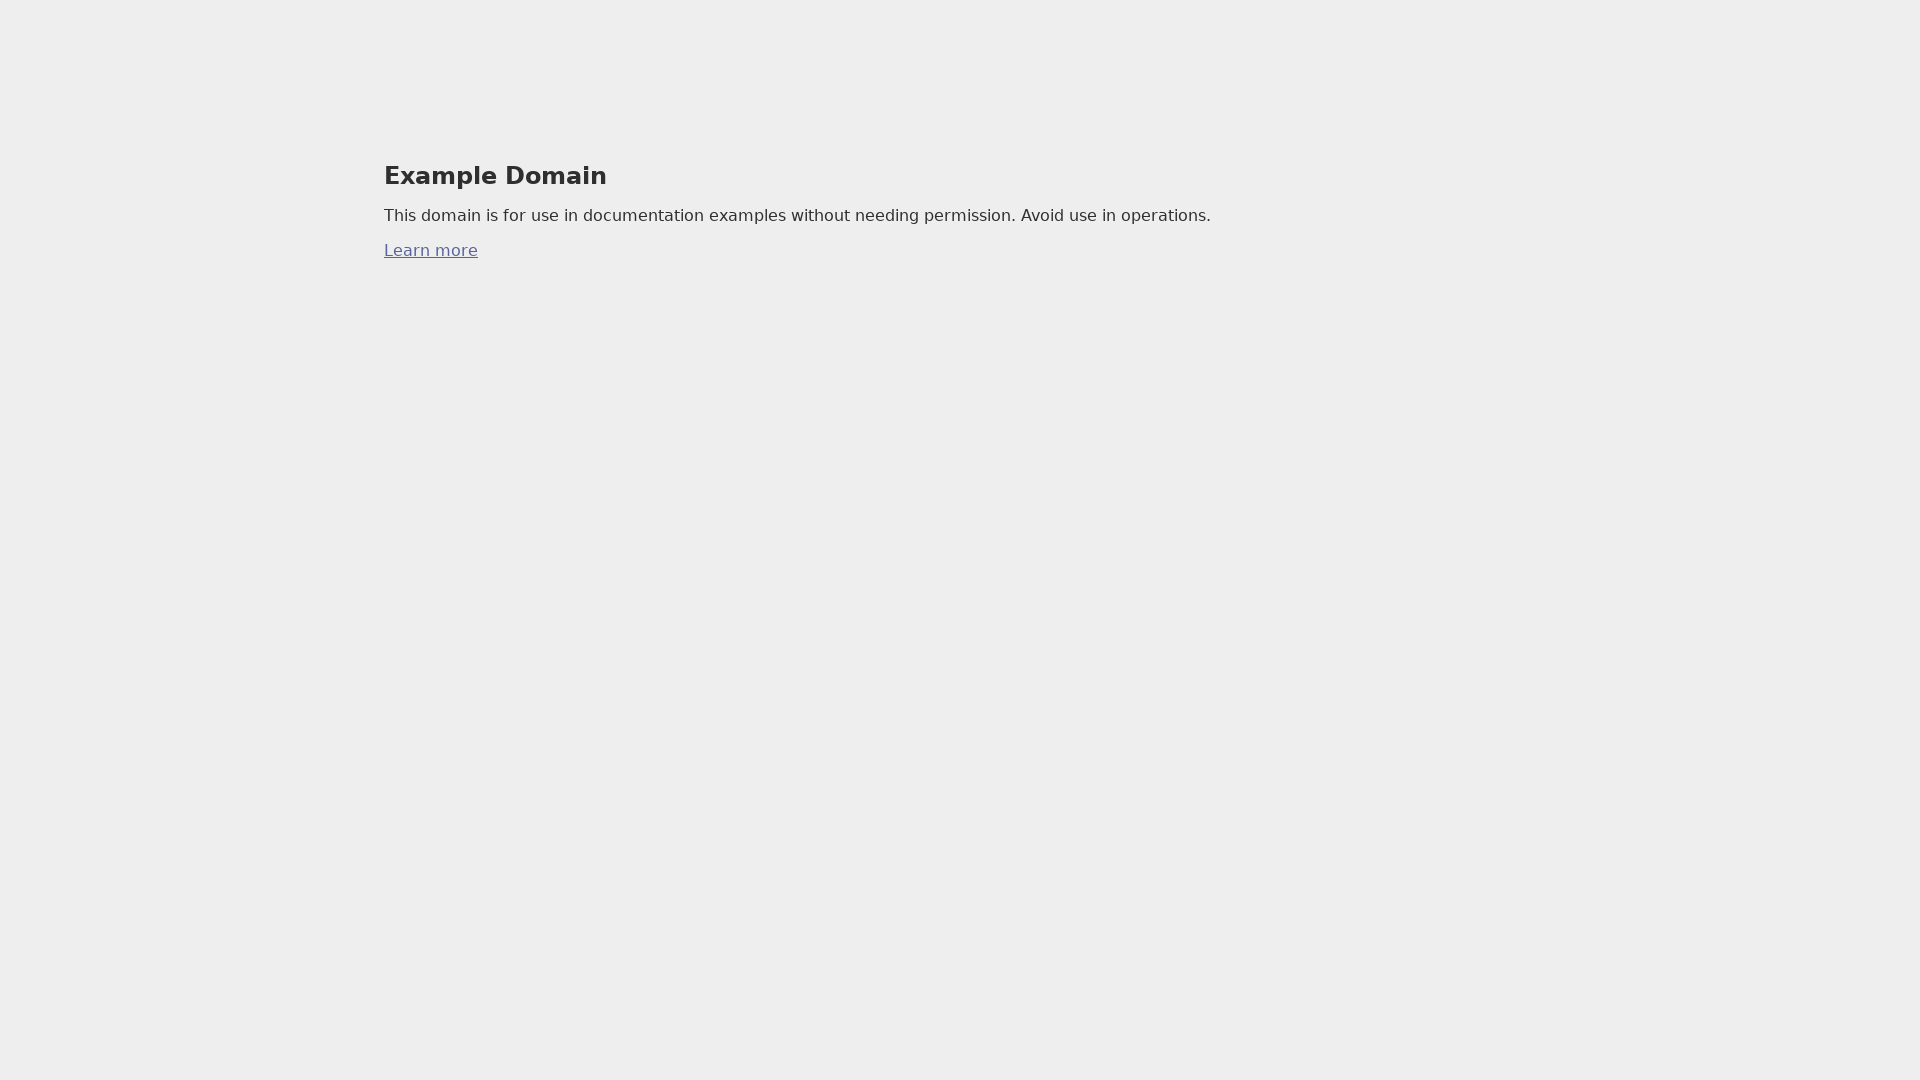

Set viewport to tablet size (768x1024)
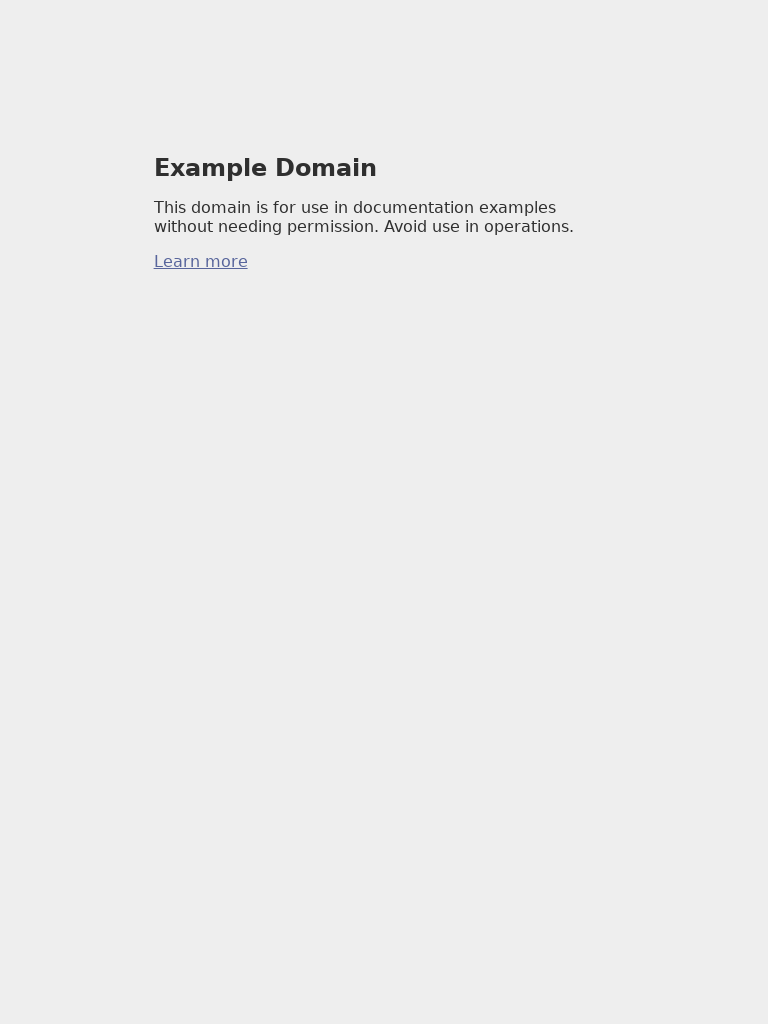

Verified heading is visible on tablet viewport
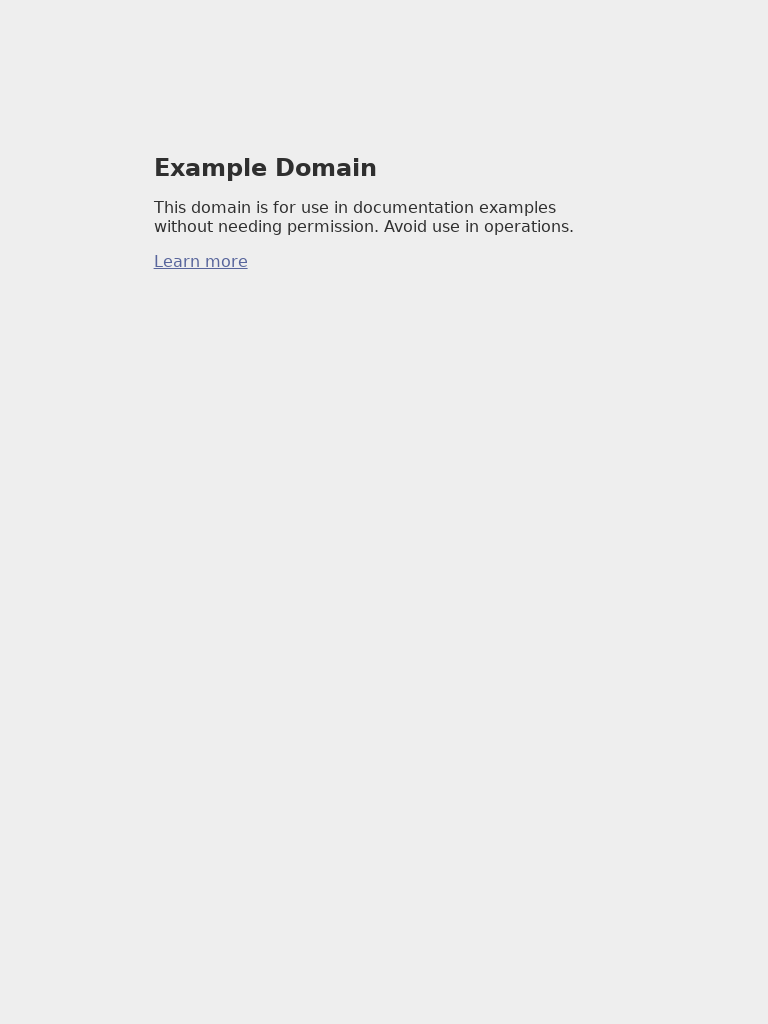

Set viewport to mobile size (375x667)
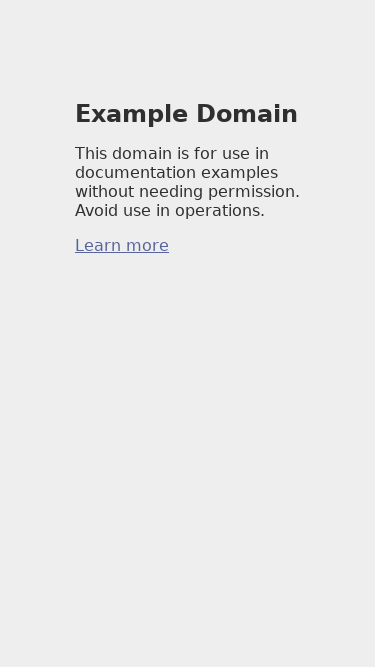

Verified heading is visible on mobile viewport
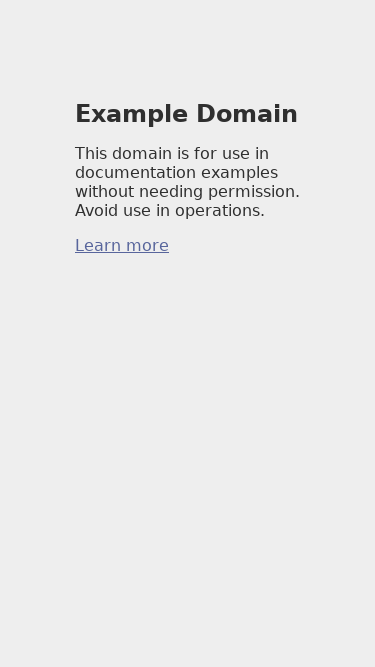

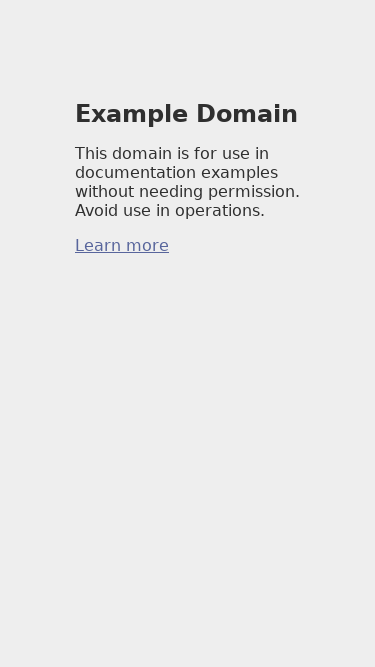